Tests that new todo items are appended to the bottom of the list and counter shows correct count

Starting URL: https://demo.playwright.dev/todomvc

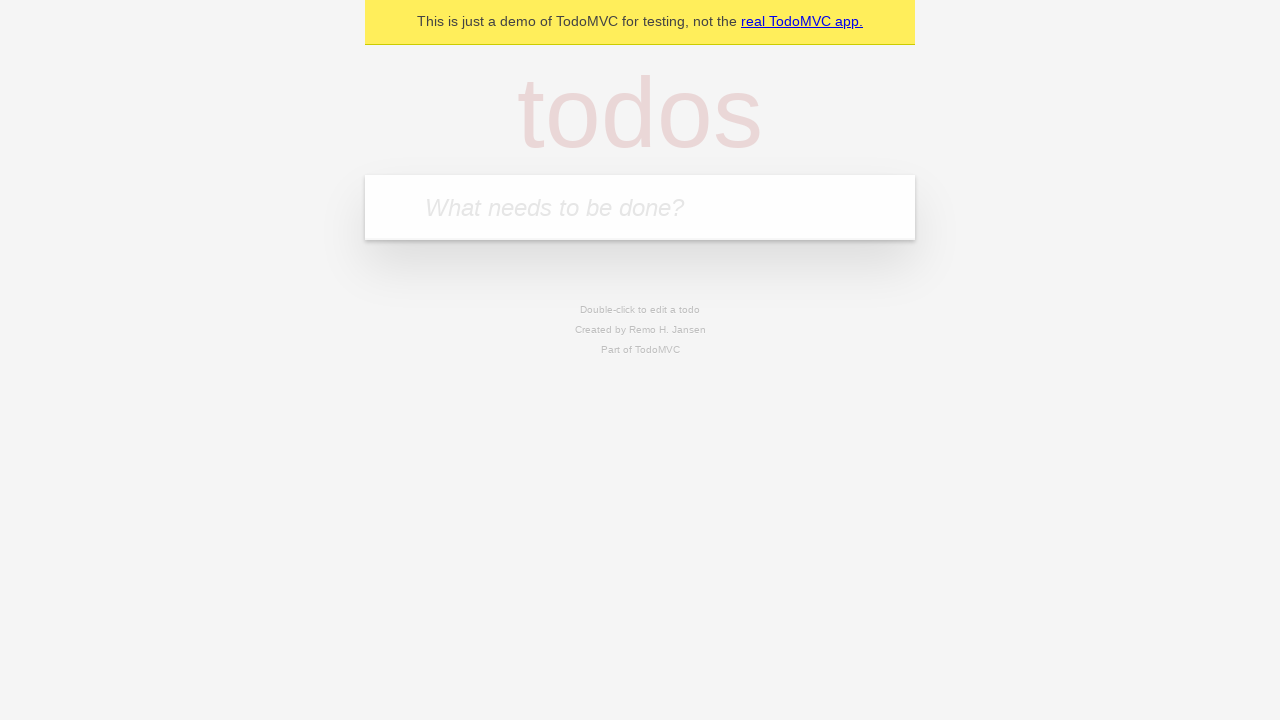

Filled todo input with 'buy some cheese' on internal:attr=[placeholder="What needs to be done?"i]
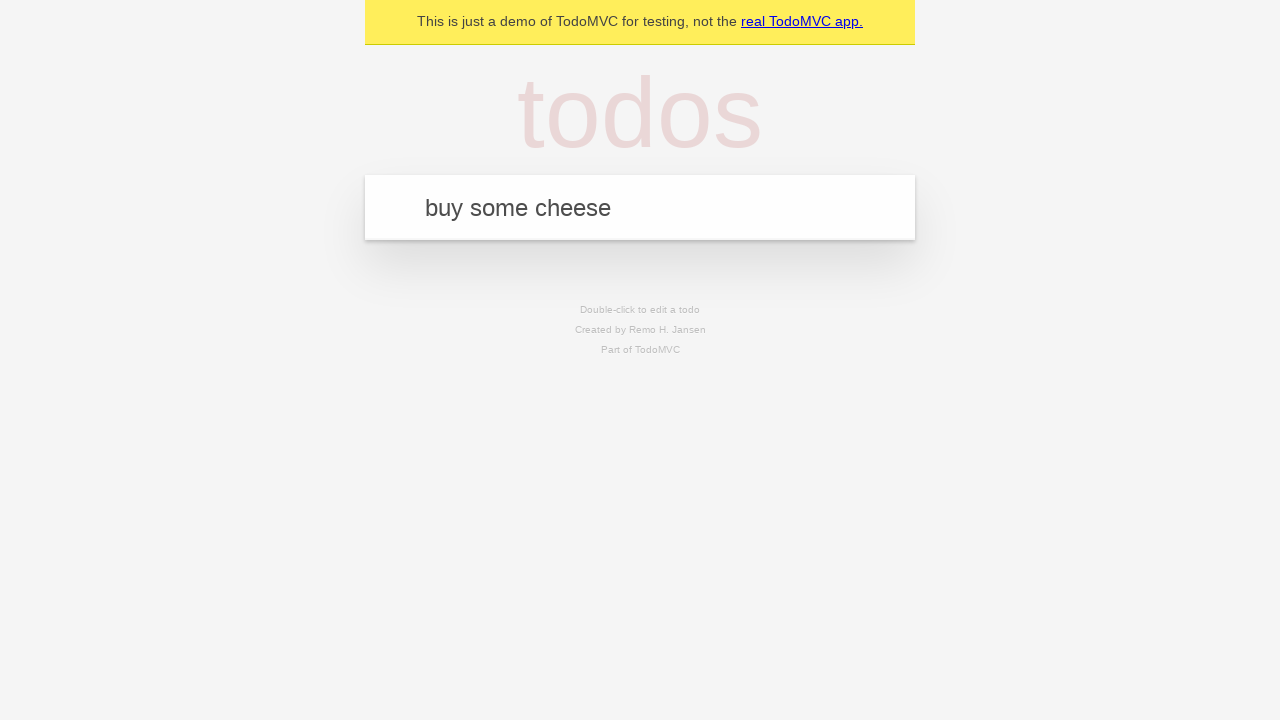

Pressed Enter to add first todo item on internal:attr=[placeholder="What needs to be done?"i]
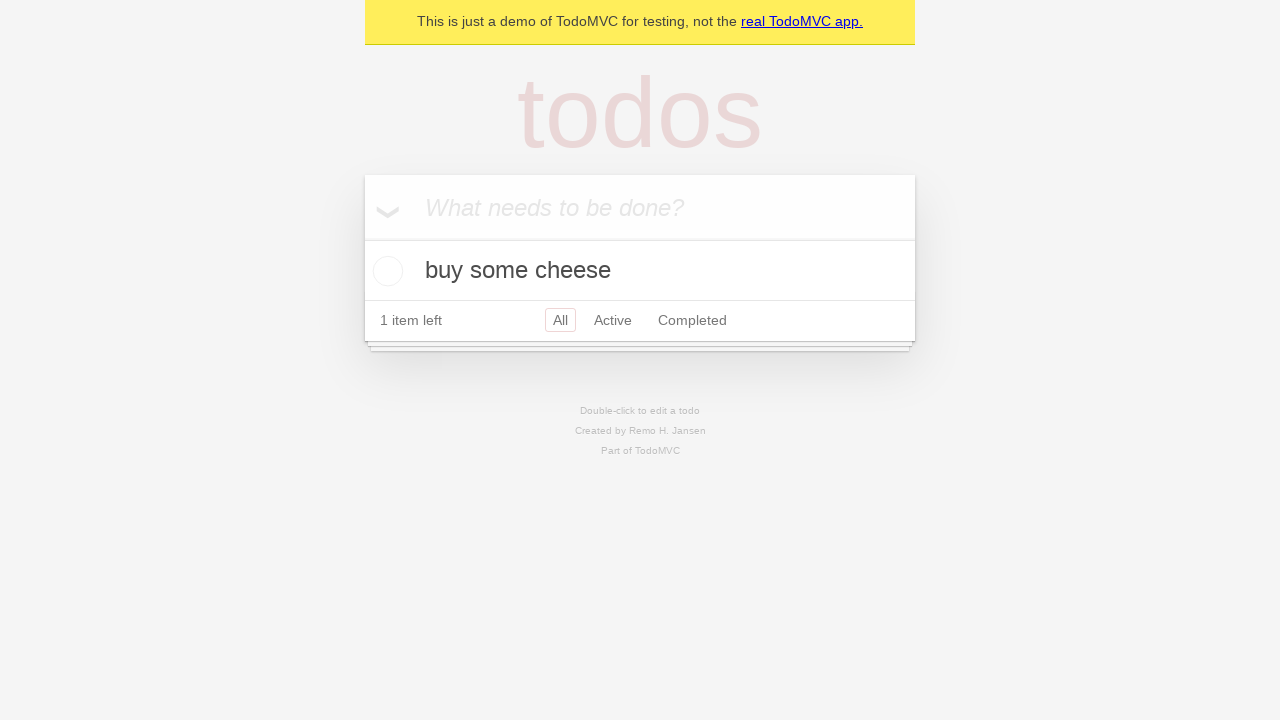

Filled todo input with 'feed the cat' on internal:attr=[placeholder="What needs to be done?"i]
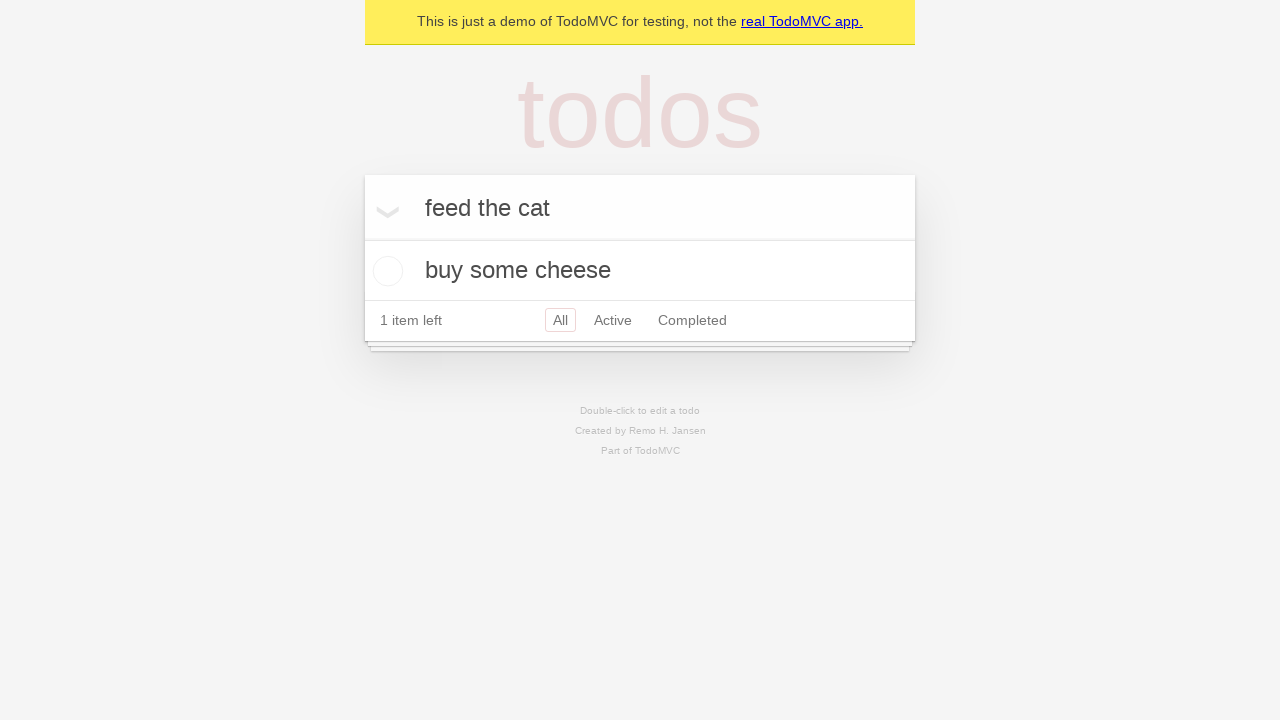

Pressed Enter to add second todo item on internal:attr=[placeholder="What needs to be done?"i]
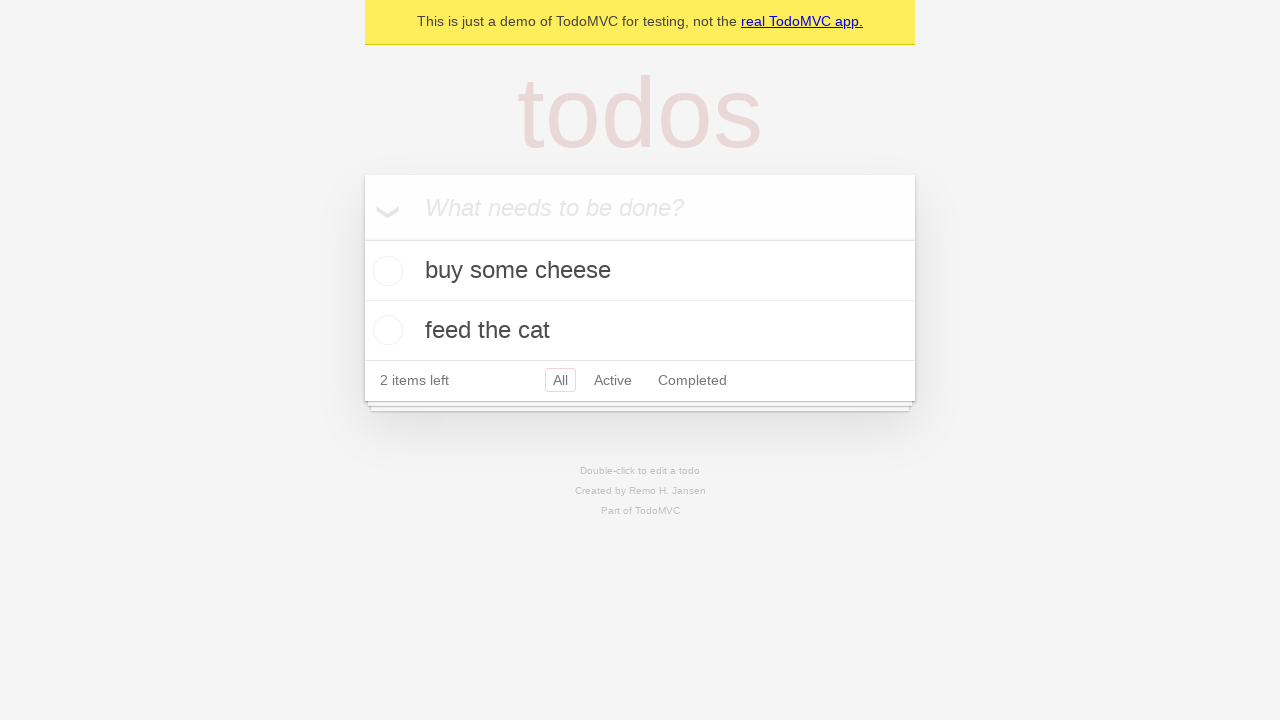

Filled todo input with 'book a doctors appointment' on internal:attr=[placeholder="What needs to be done?"i]
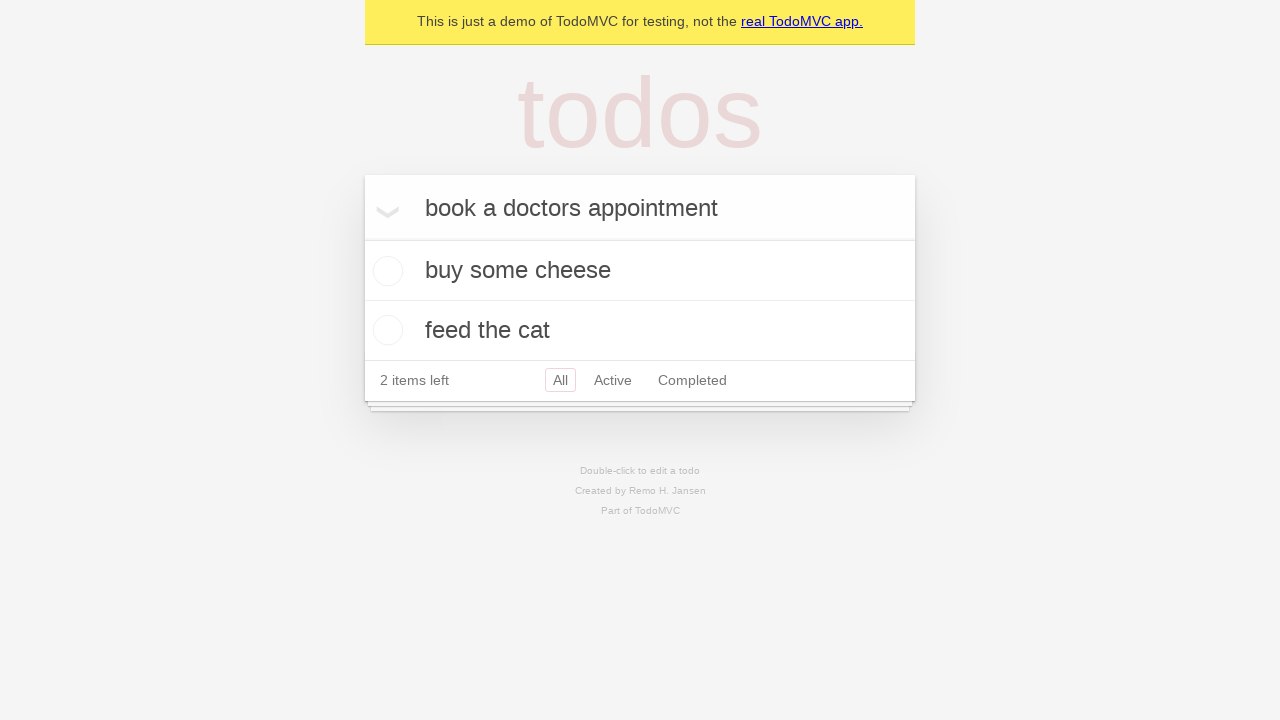

Pressed Enter to add third todo item on internal:attr=[placeholder="What needs to be done?"i]
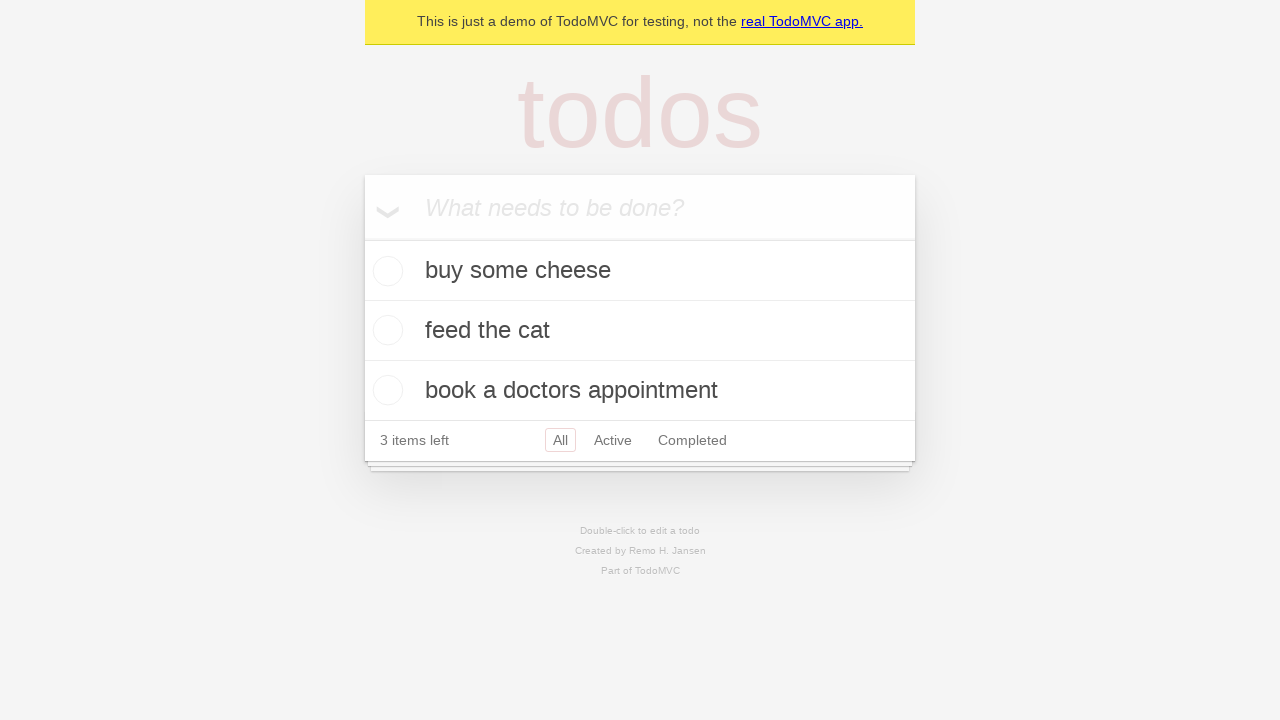

Verified counter shows '3 items left'
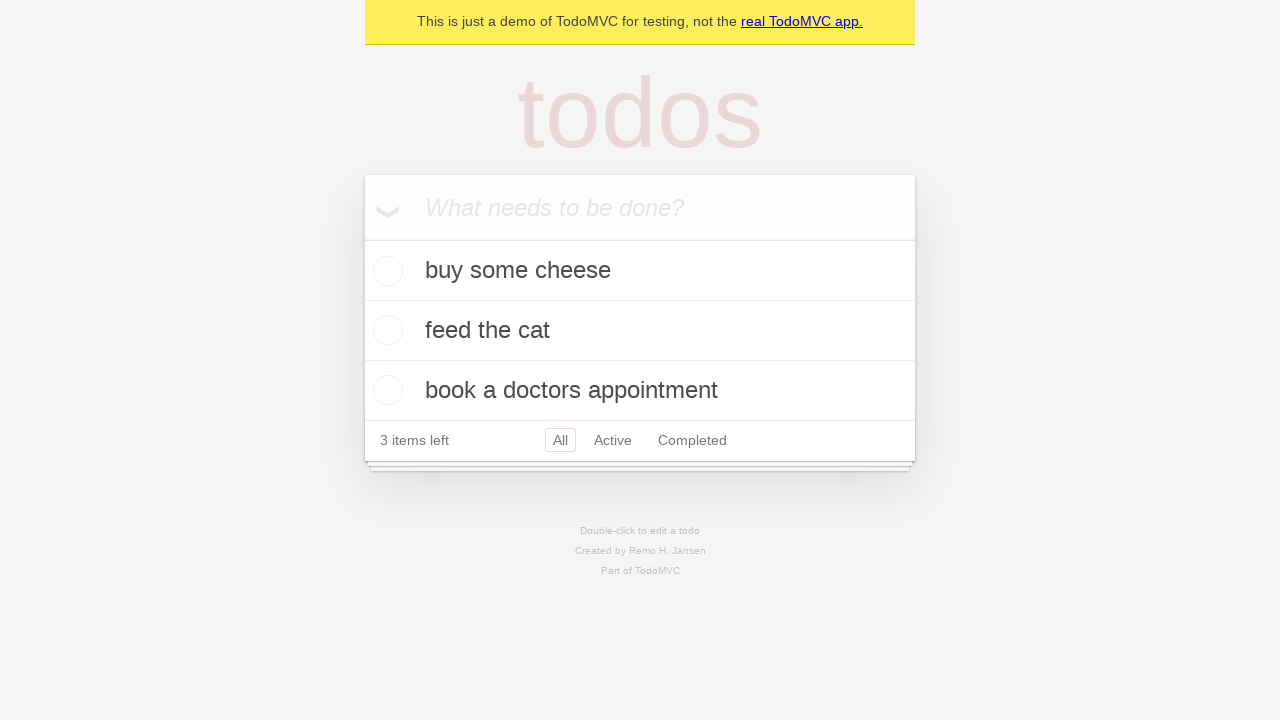

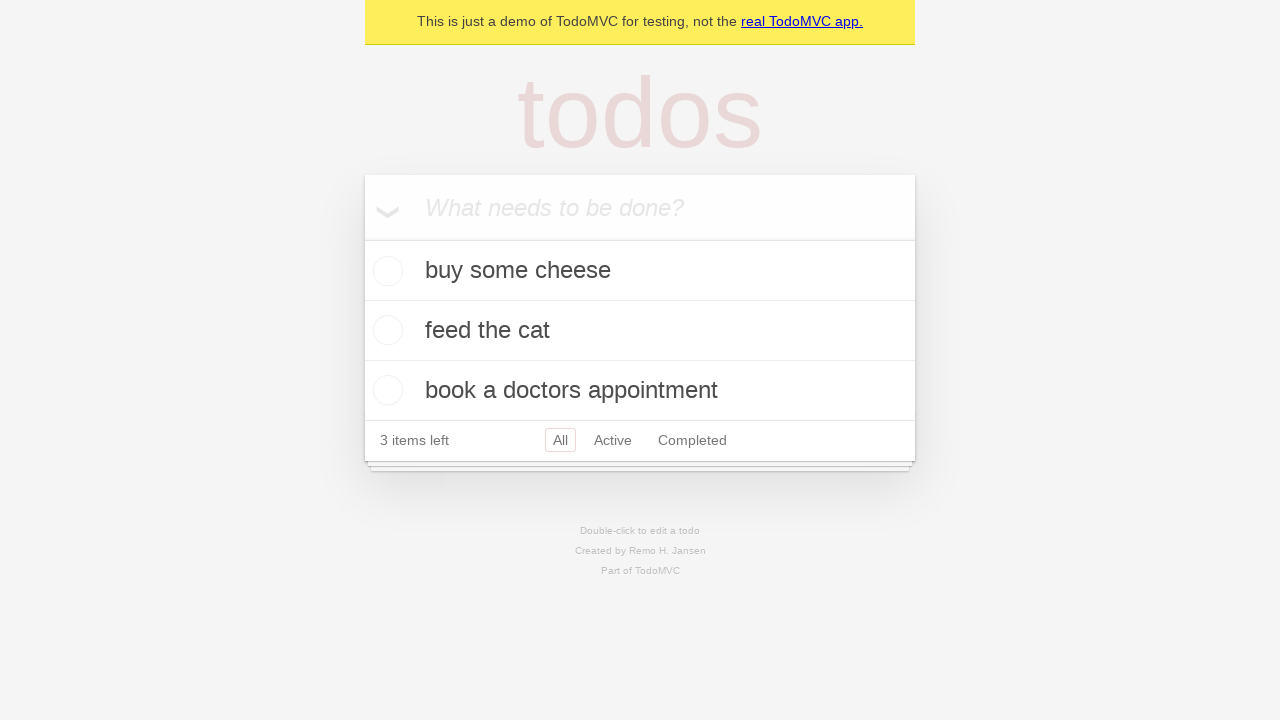